Tests keyboard interaction by sending keys to a clickable element on the Selenium test page

Starting URL: https://www.selenium.dev/selenium/web/mouse_interaction.html

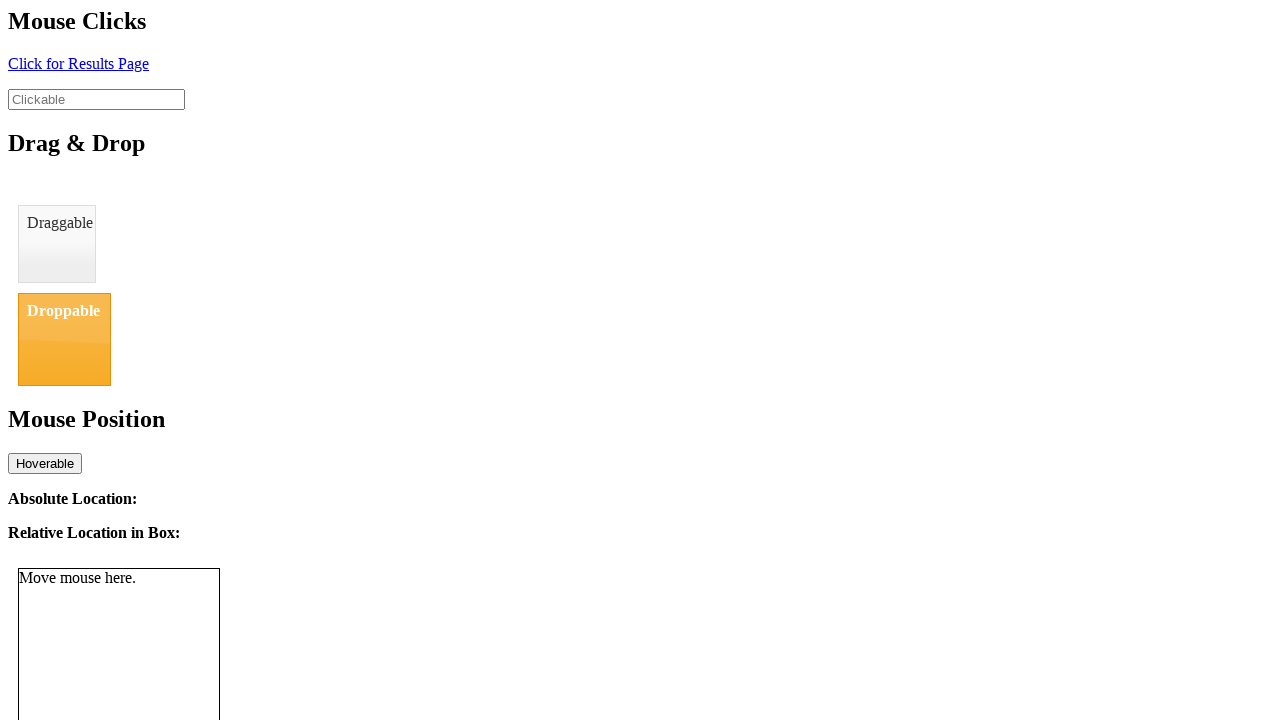

Typed 'martin' into the clickable element on #clickable
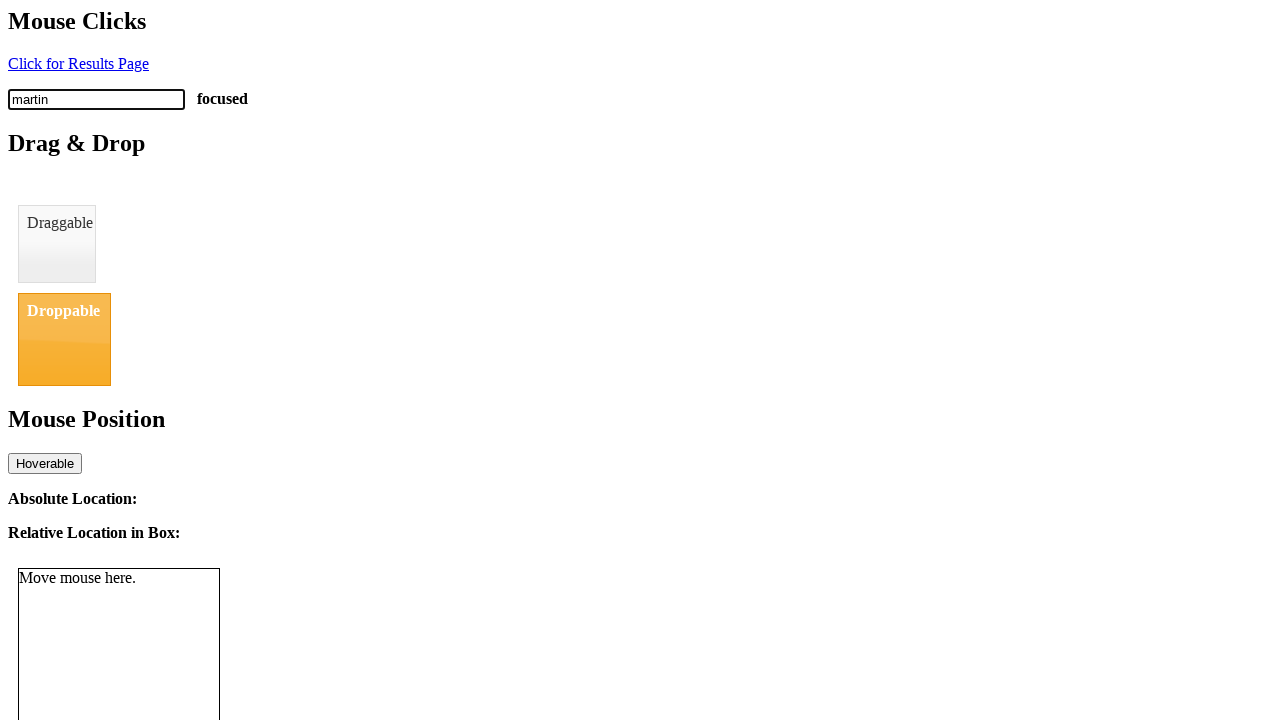

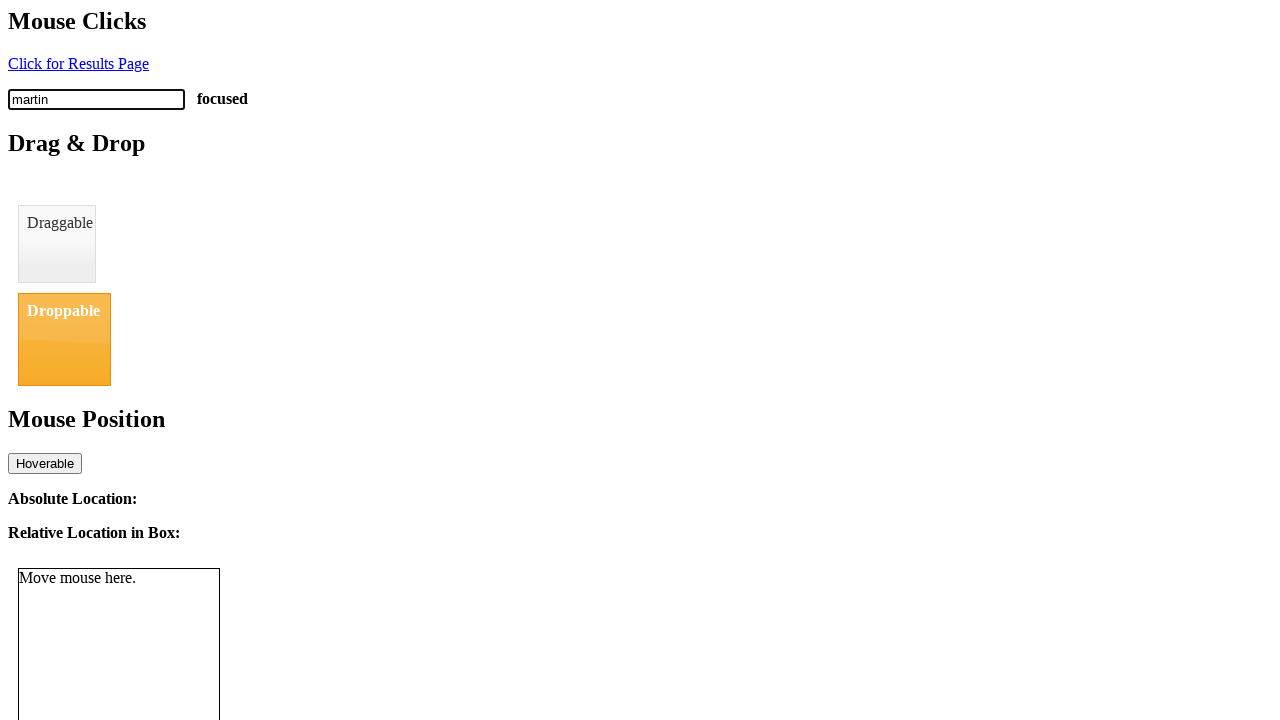